Tests adding a product to cart by opening it in a new tab, accepting the confirmation alert, and verifying the item appears in the shopping cart

Starting URL: https://www.demoblaze.com/index.html

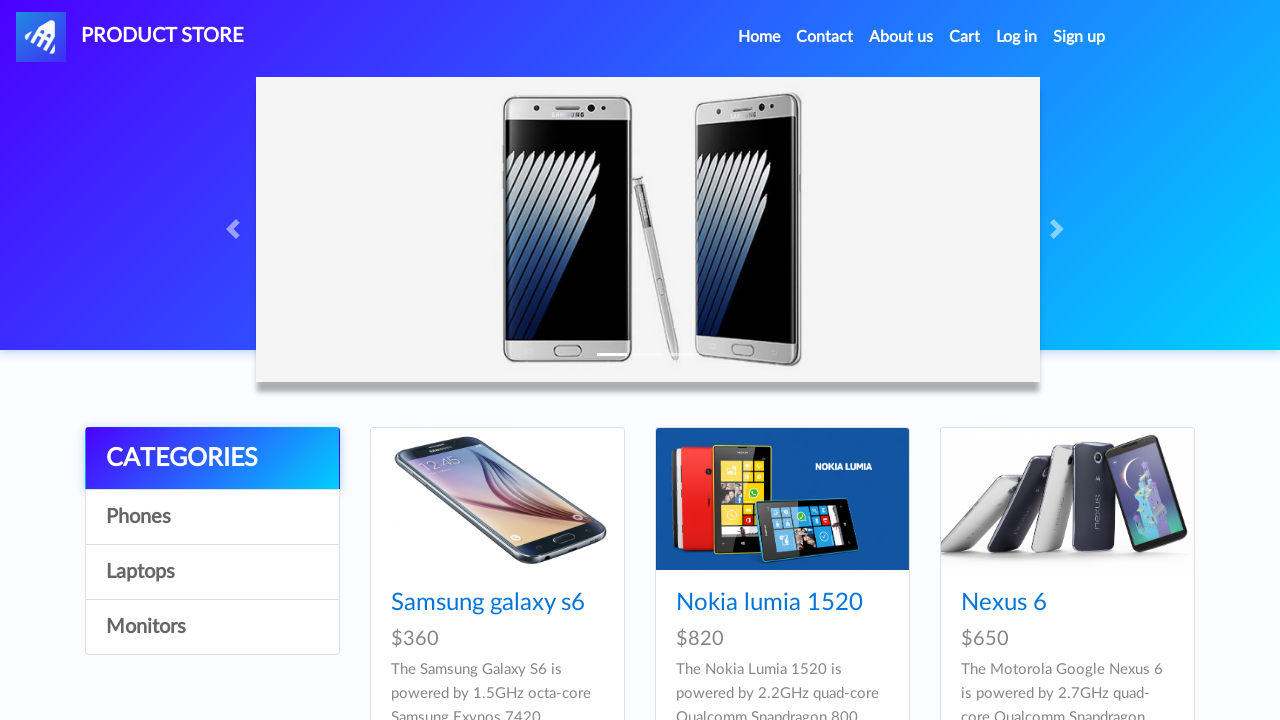

Located Nexus 6 product link
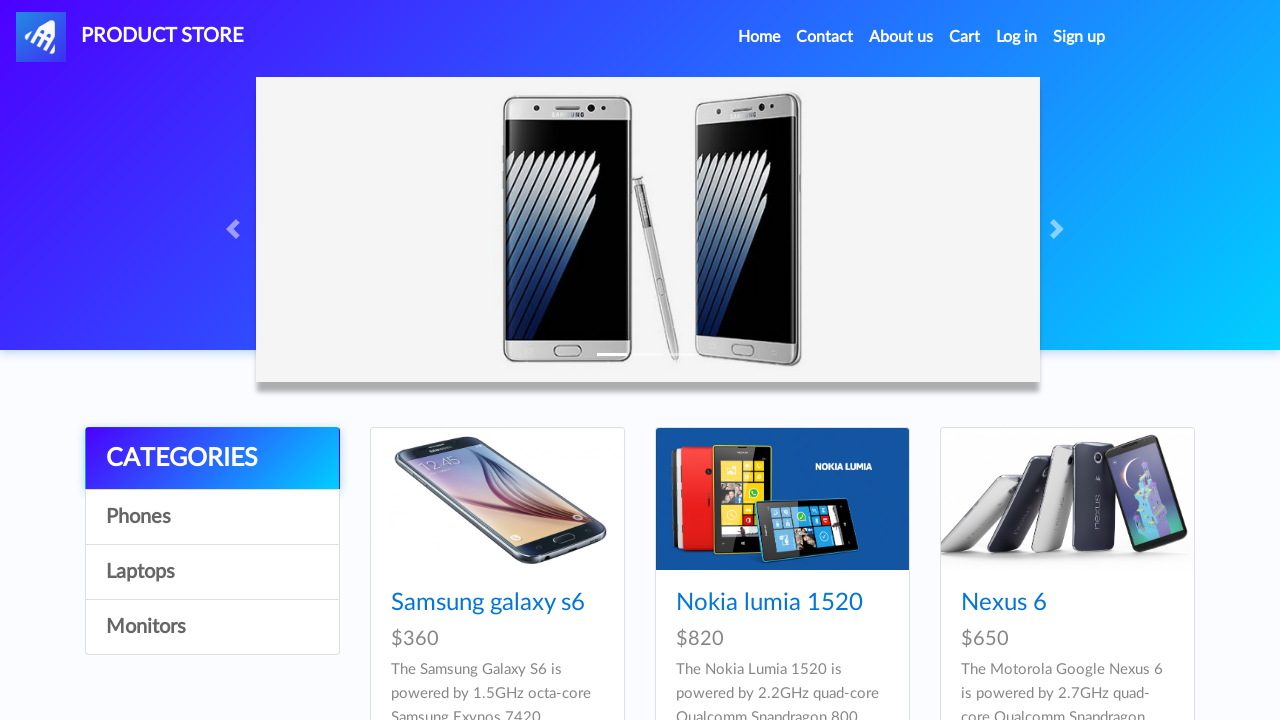

Determined correct modifier key based on platform
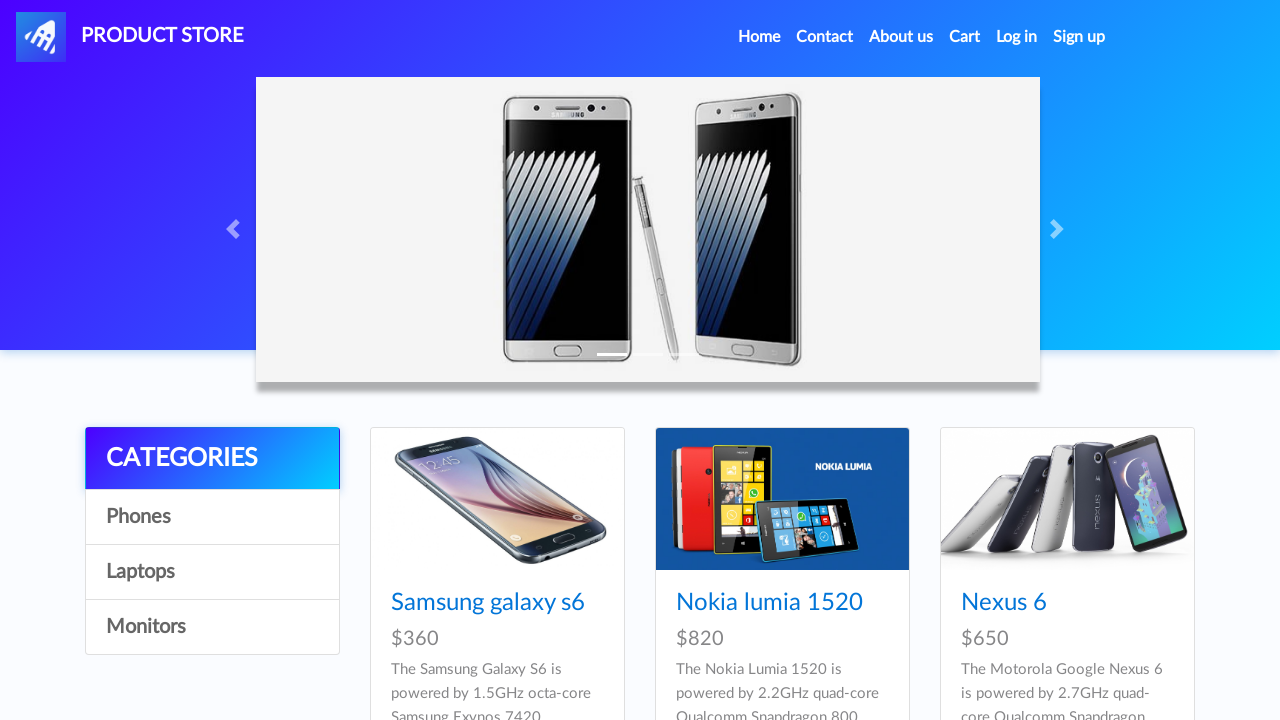

Clicked Nexus 6 link with modifier to open in new tab at (1004, 603) on xpath=//a[contains(.,'Nexus 6')]
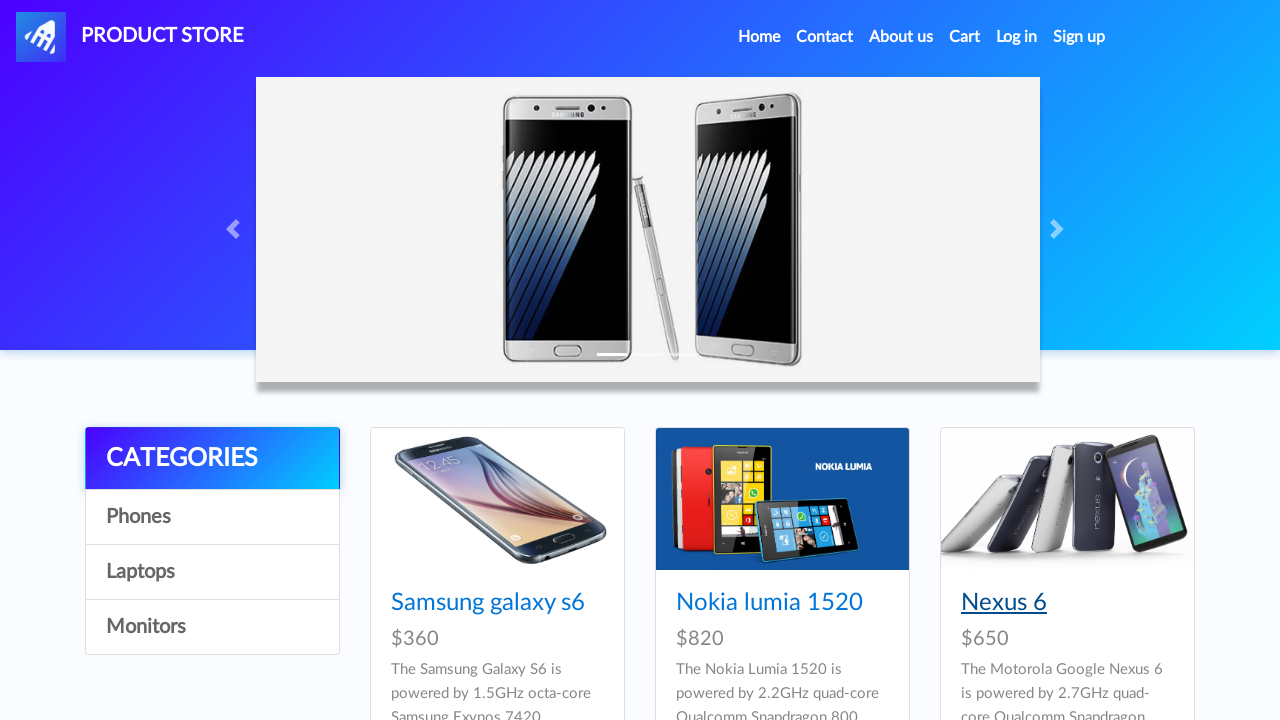

Switched to newly opened product tab
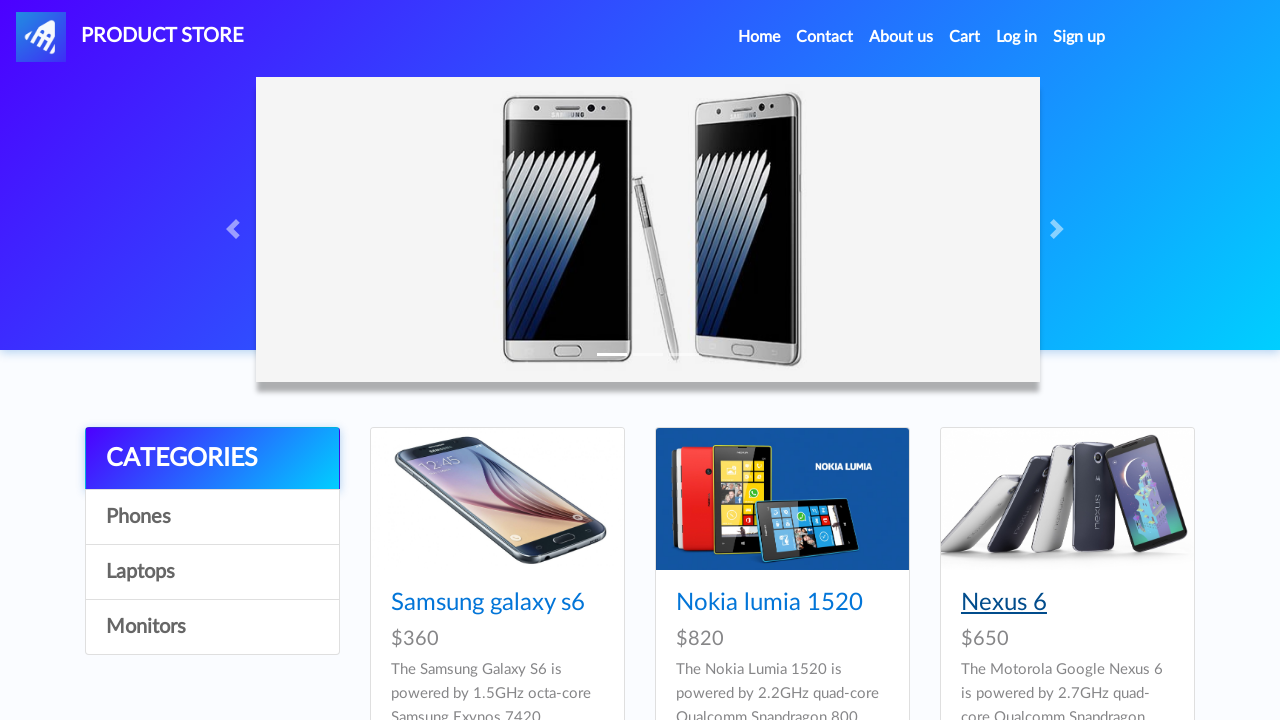

Clicked 'Add to cart' button on product page at (610, 440) on .btn-success
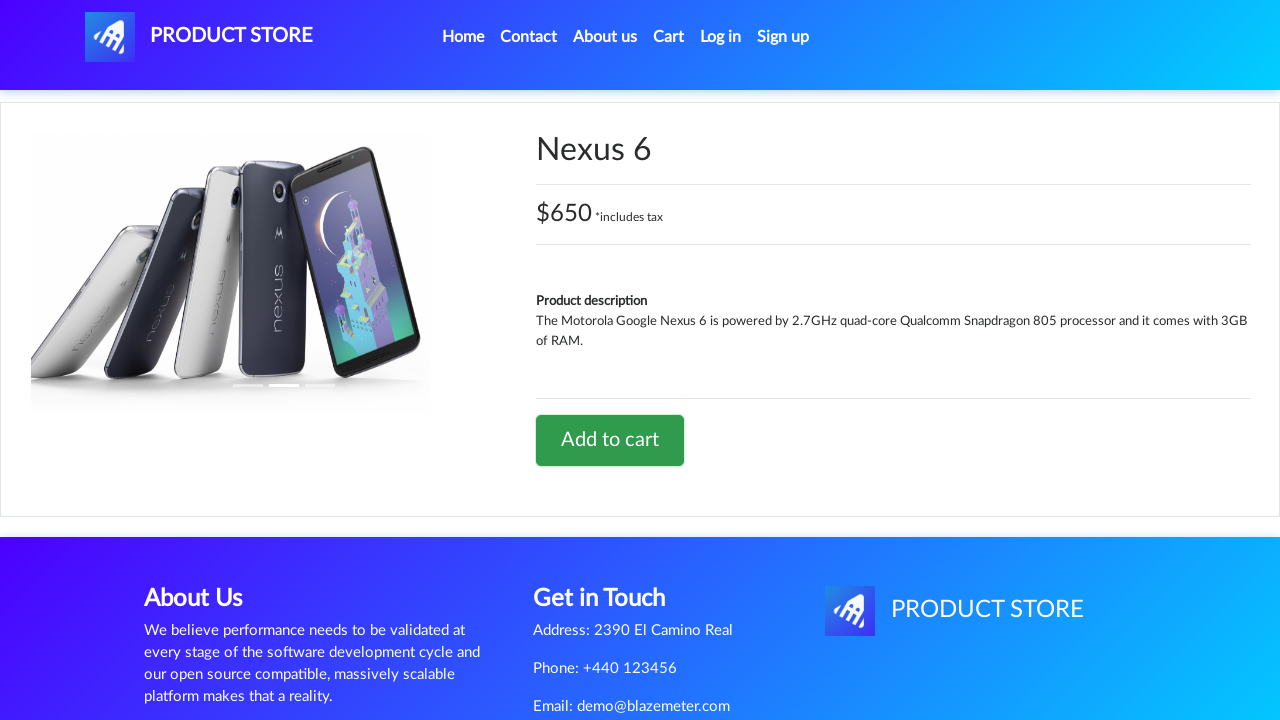

Set up dialog handler to accept confirmation alert
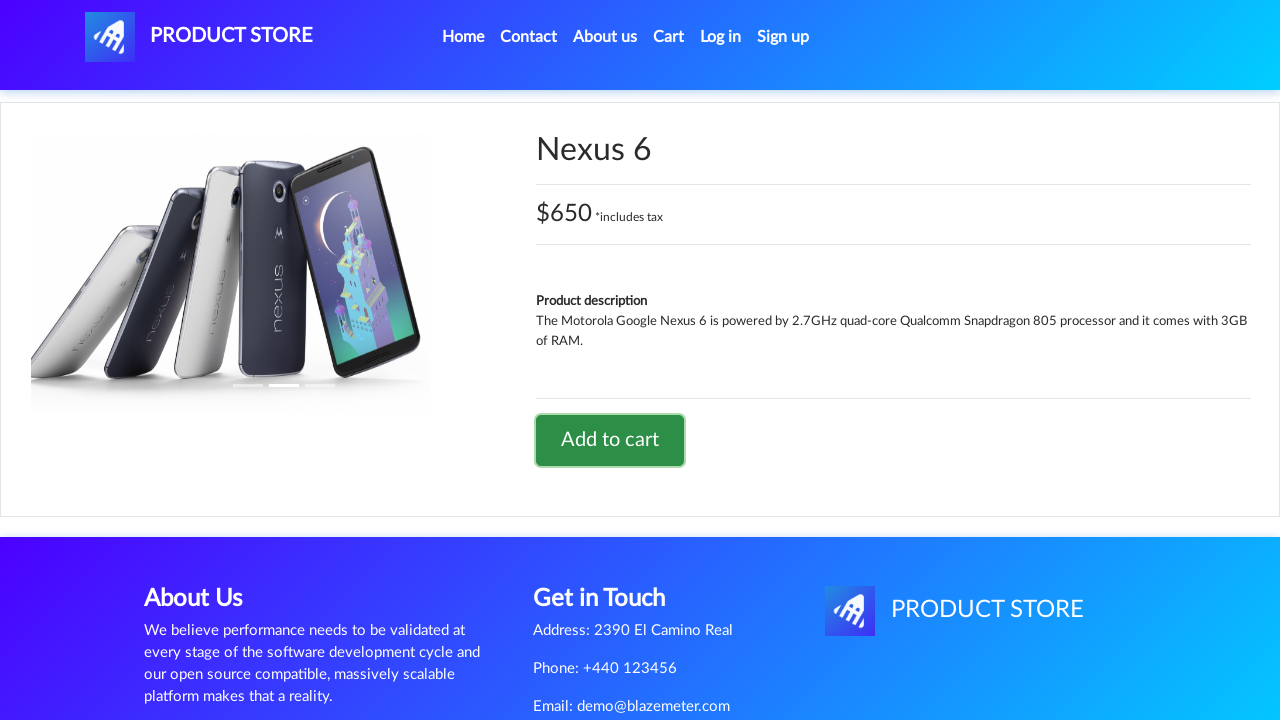

Closed the product tab
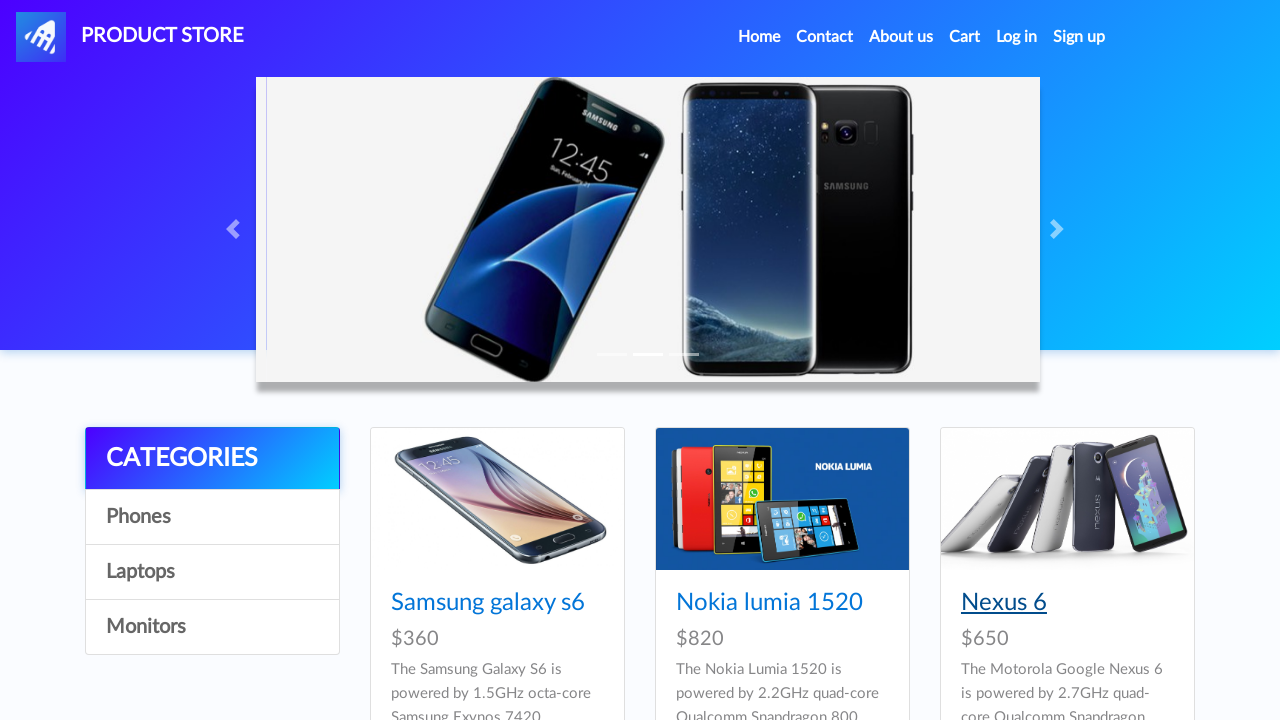

Clicked on Cart link to navigate to shopping cart at (965, 37) on #cartur
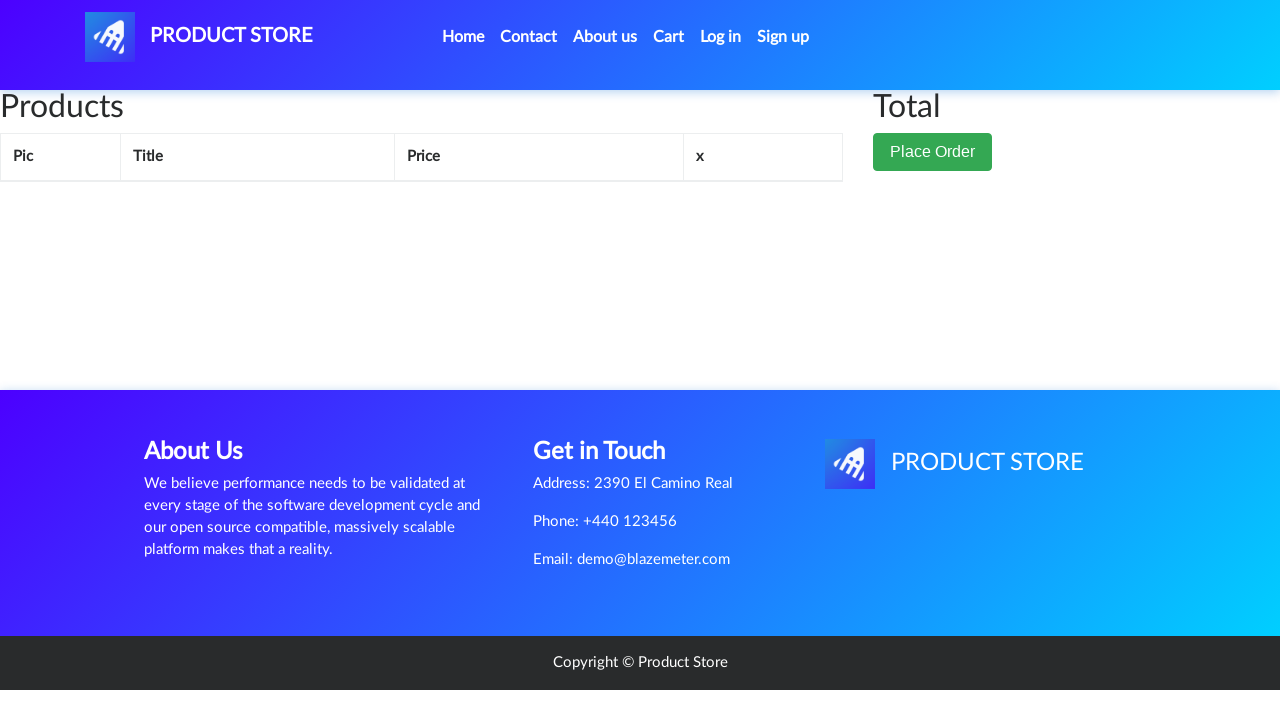

Waited for Nexus 6 product to appear in cart
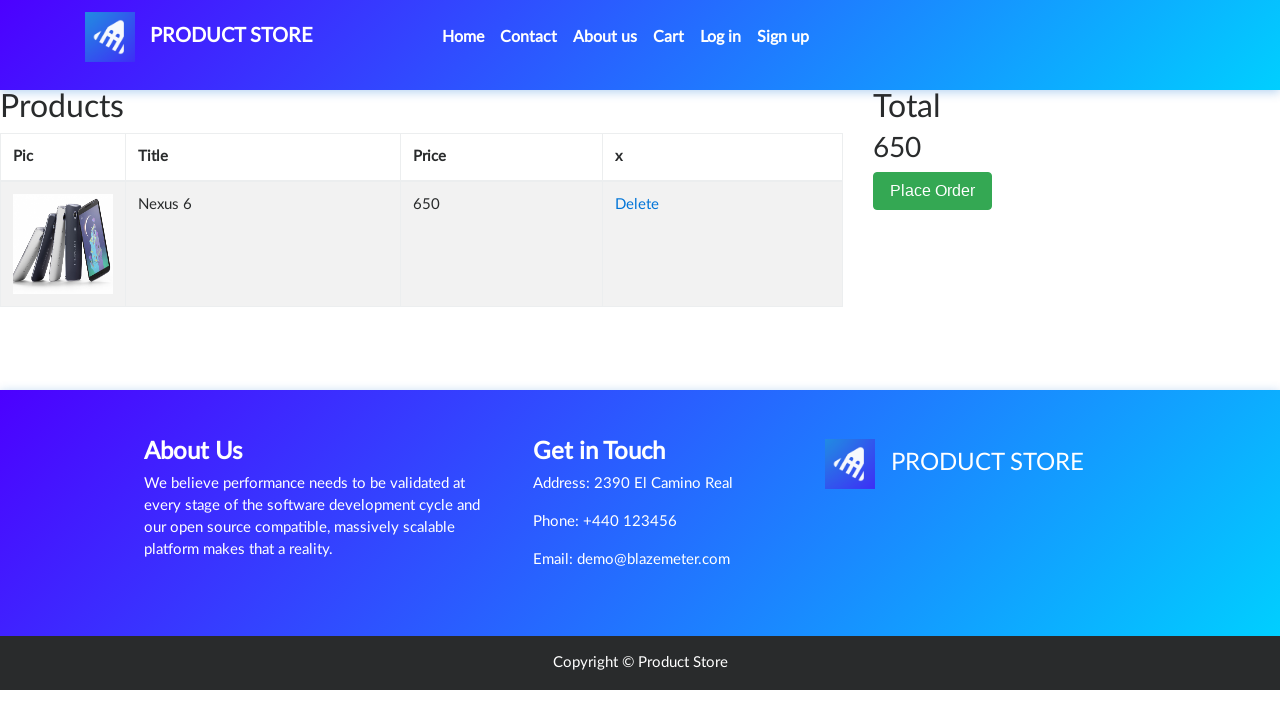

Verified that Nexus 6 product is correctly displayed in cart
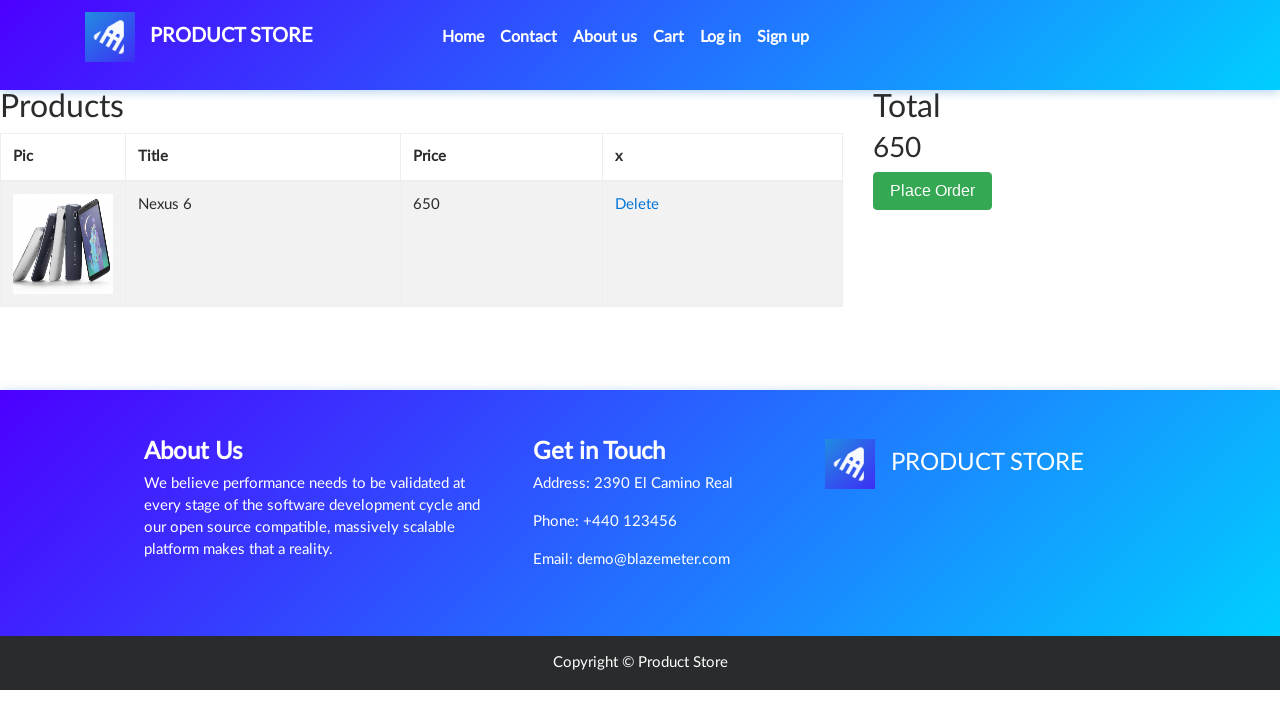

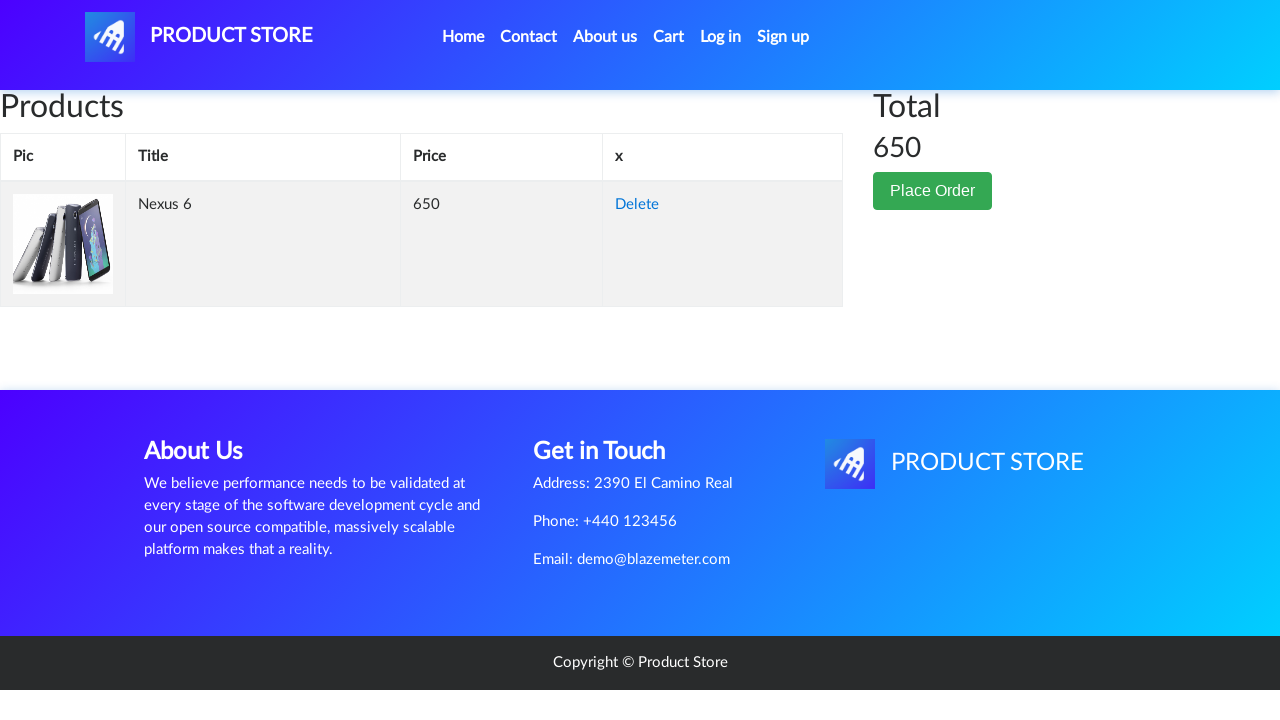